Tests implicit wait functionality by waiting for an element that appears after a delay on a dynamic properties page

Starting URL: https://demoqa.com/dynamic-properties

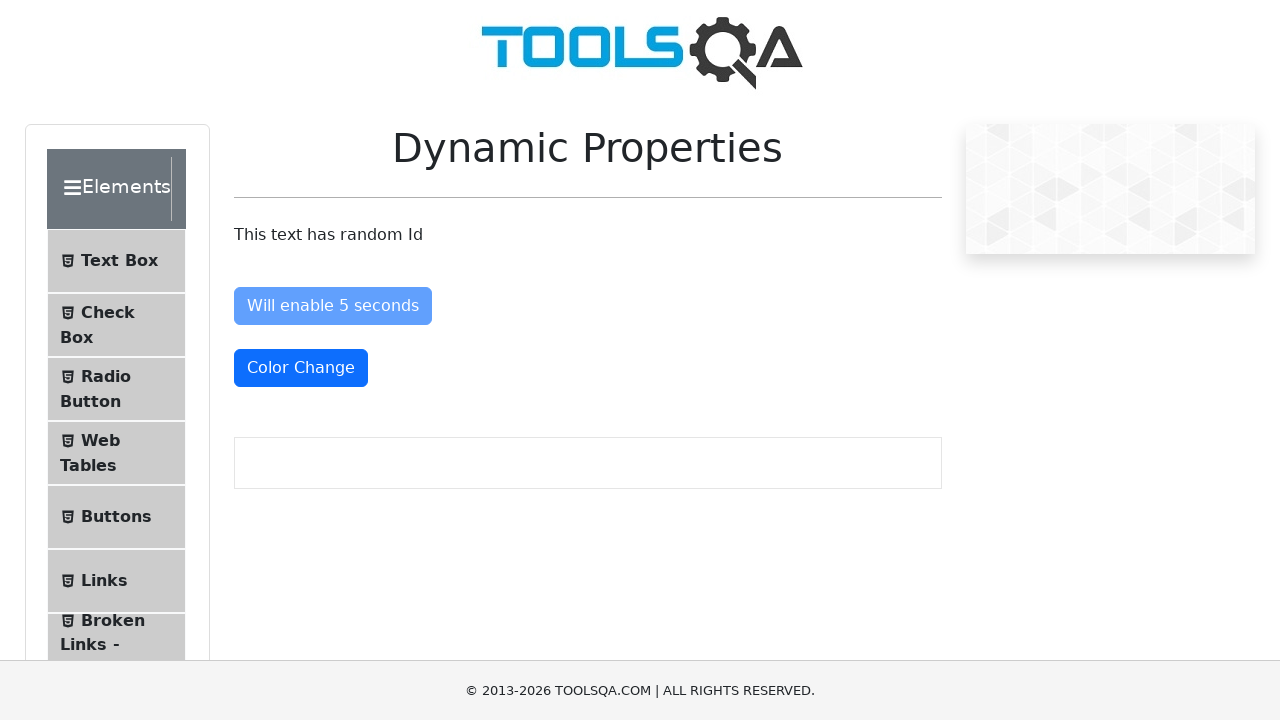

Waited for 'Visible After' button to appear (implicit wait of 5 seconds)
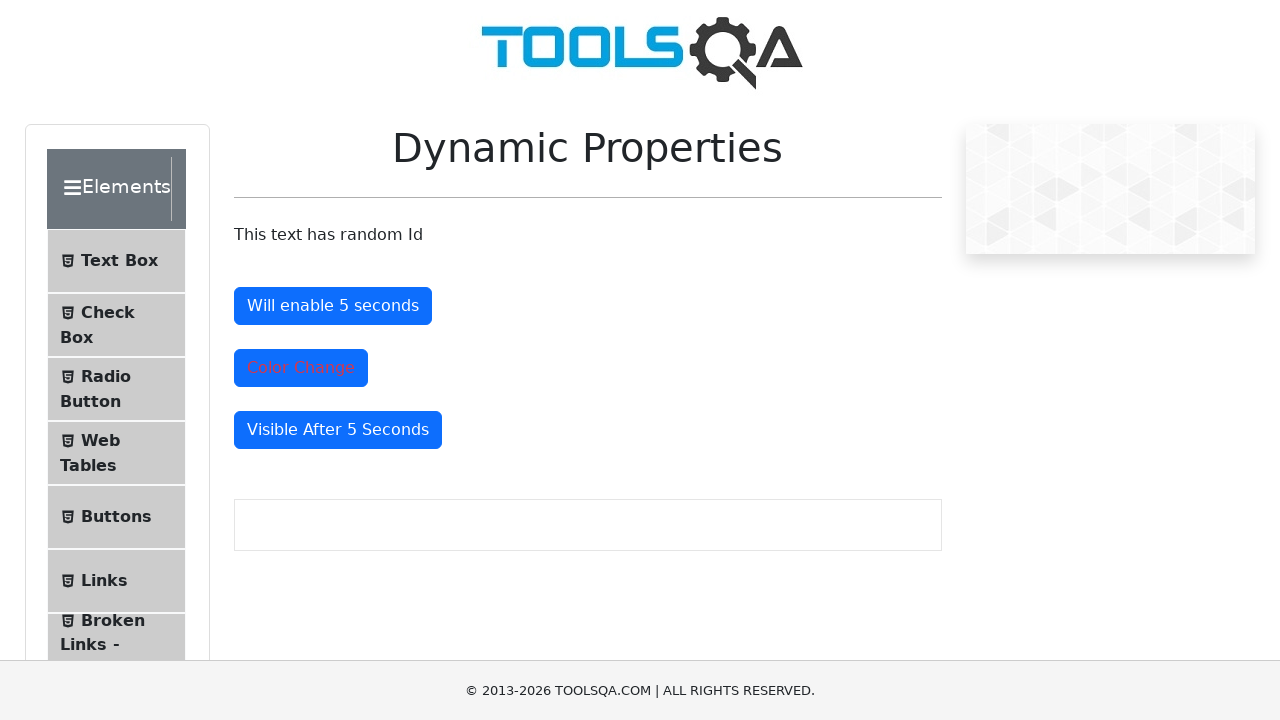

Located the 'Visible After' element
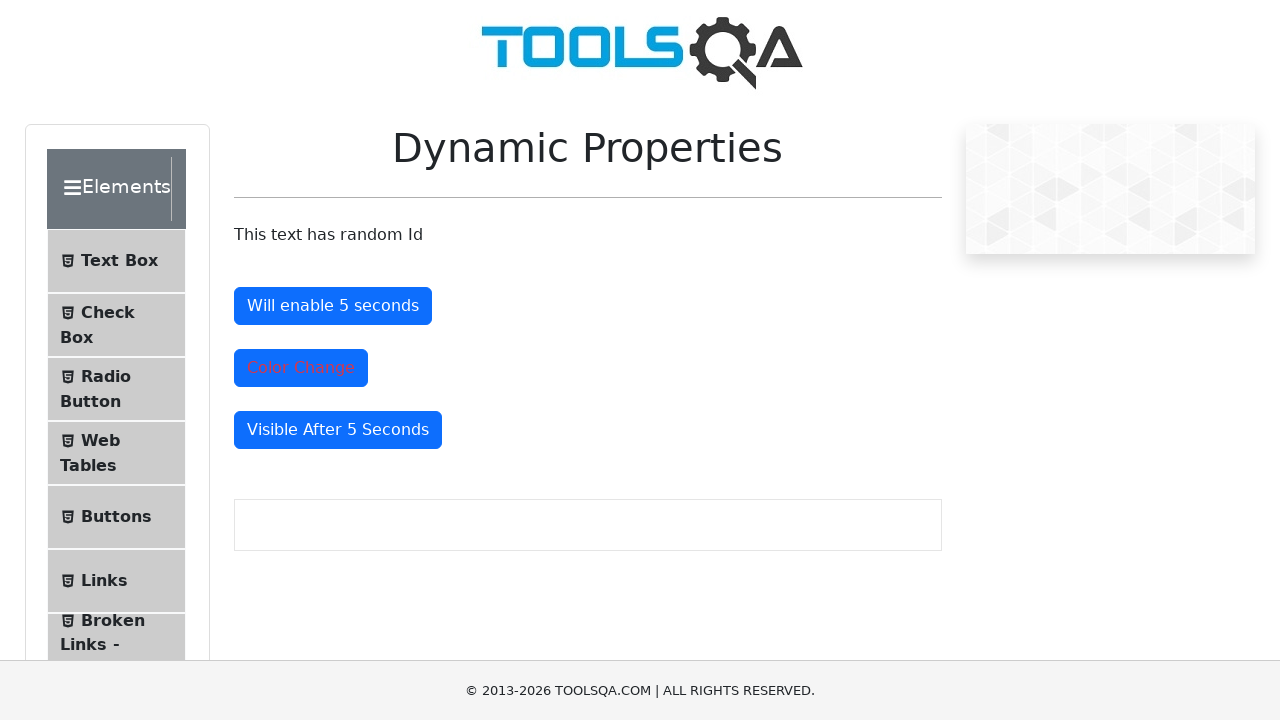

Retrieved text content from element: 'Visible After 5 Seconds'
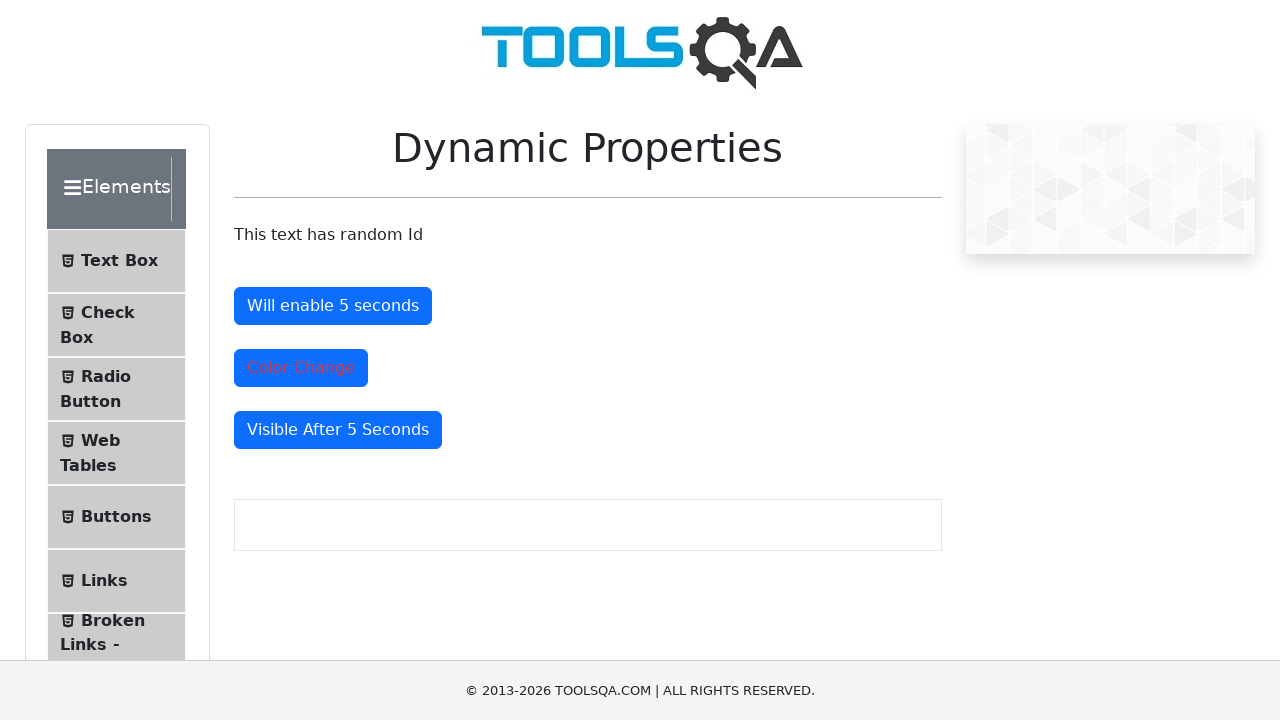

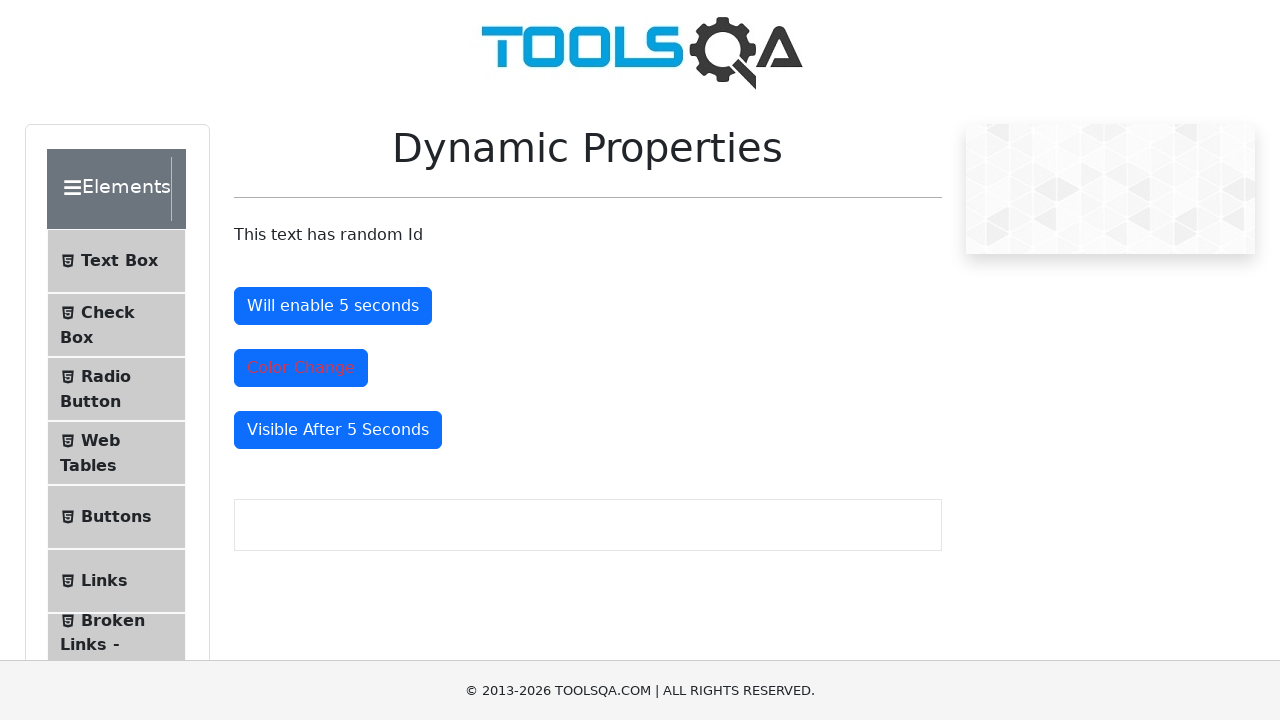